Tests JavaScript alert handling by navigating to the alerts demo page, clicking the "Alert with OK & Cancel" tab, triggering a confirm box alert, and interacting with it.

Starting URL: https://demo.automationtesting.in/Alerts.html

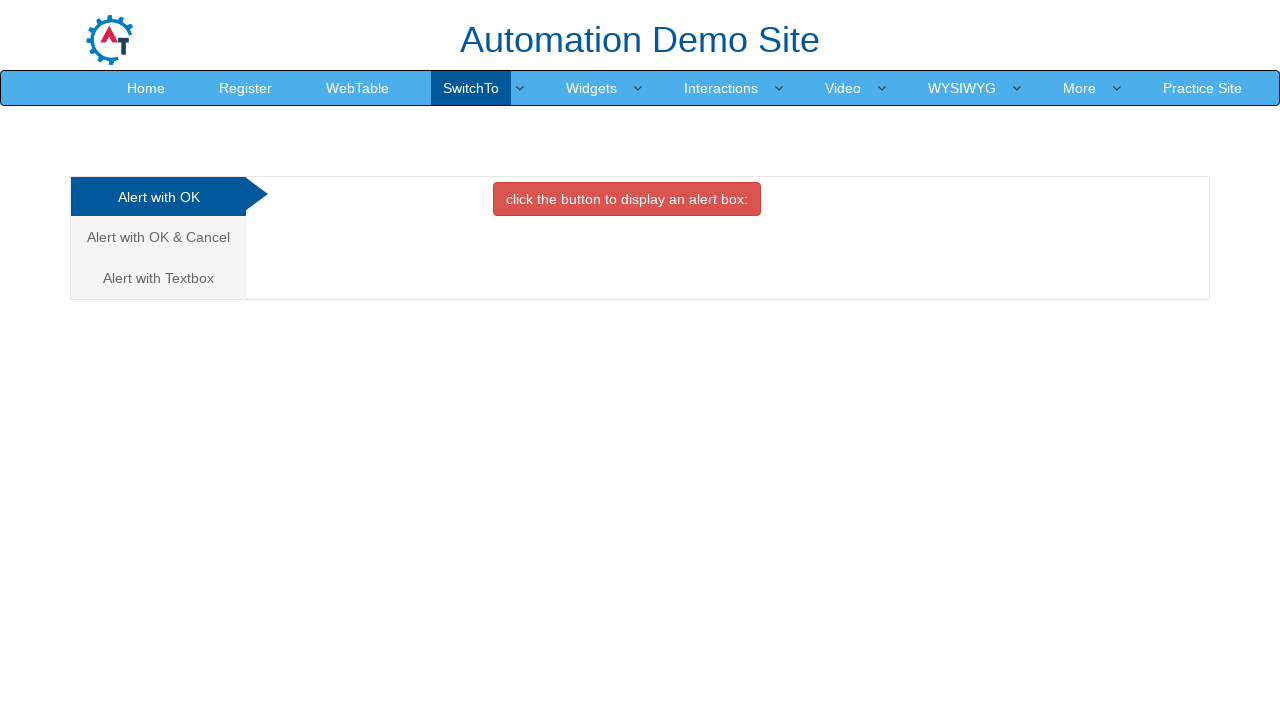

Clicked on 'Alert with OK & Cancel' tab at (158, 237) on xpath=//a[text()='Alert with OK & Cancel ']
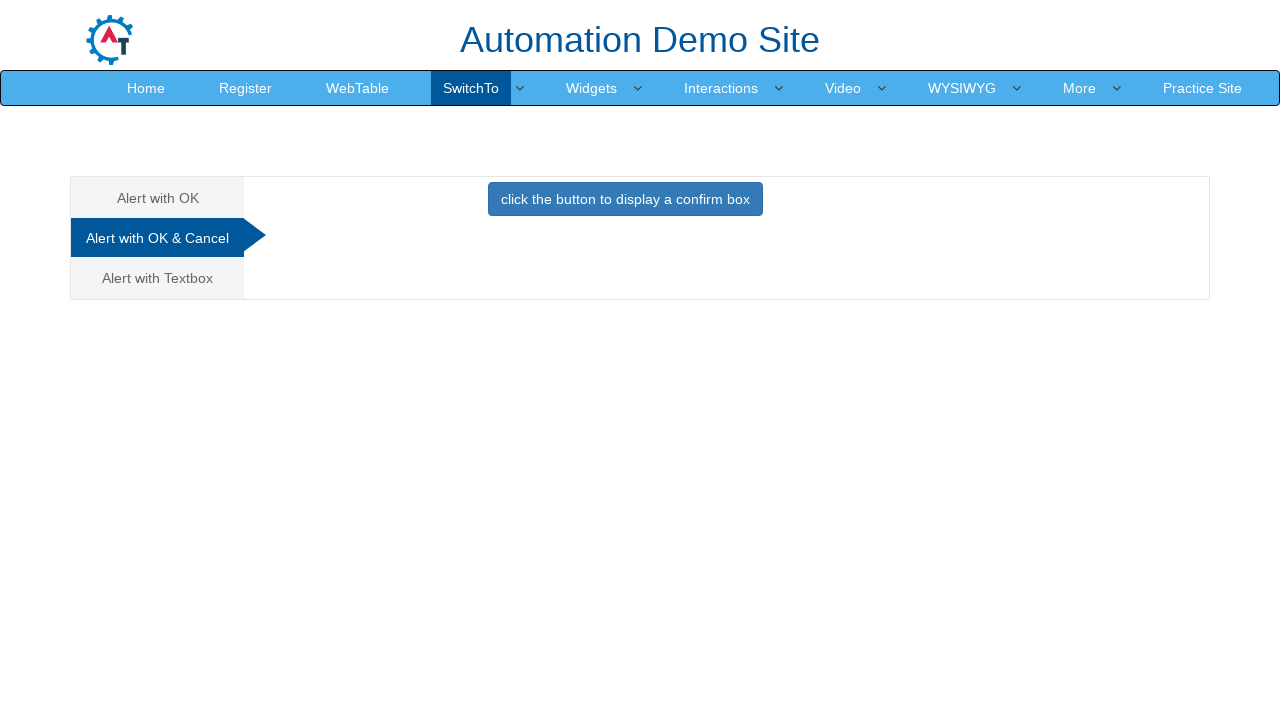

Clicked button to trigger confirm box alert at (625, 199) on xpath=//button[@onclick='confirmbox()']
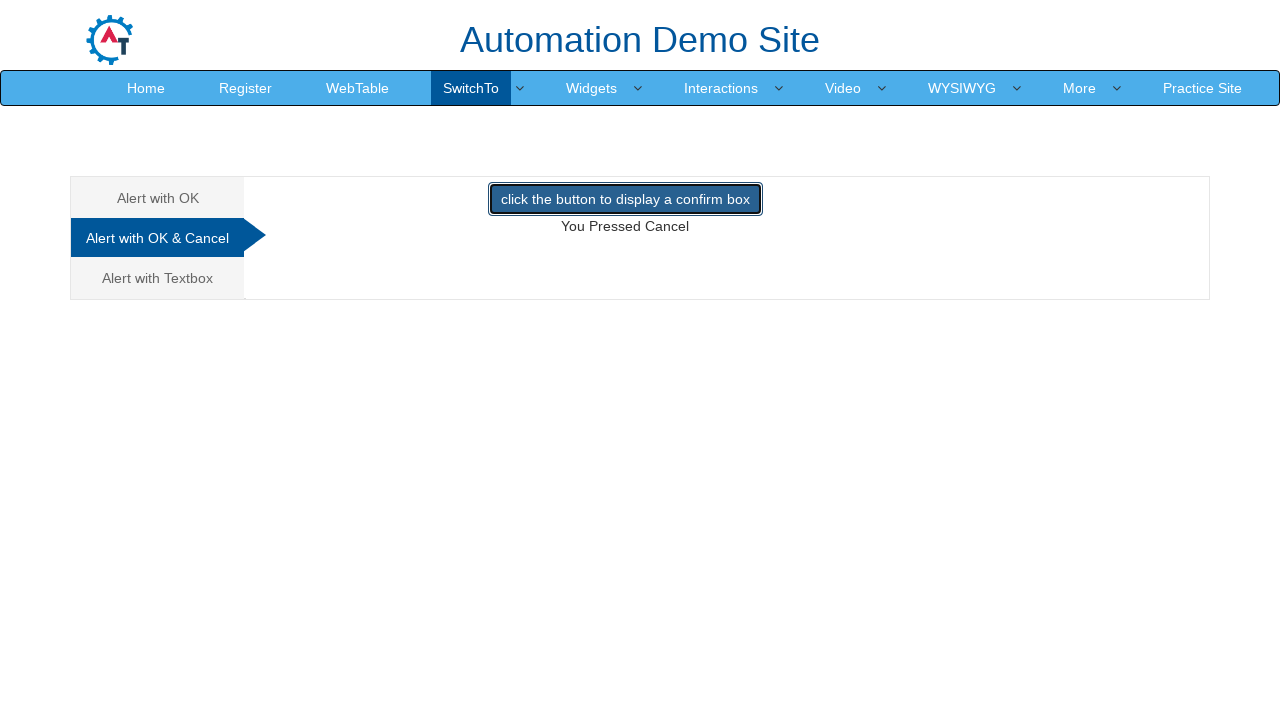

Set up dialog handler to accept confirm box
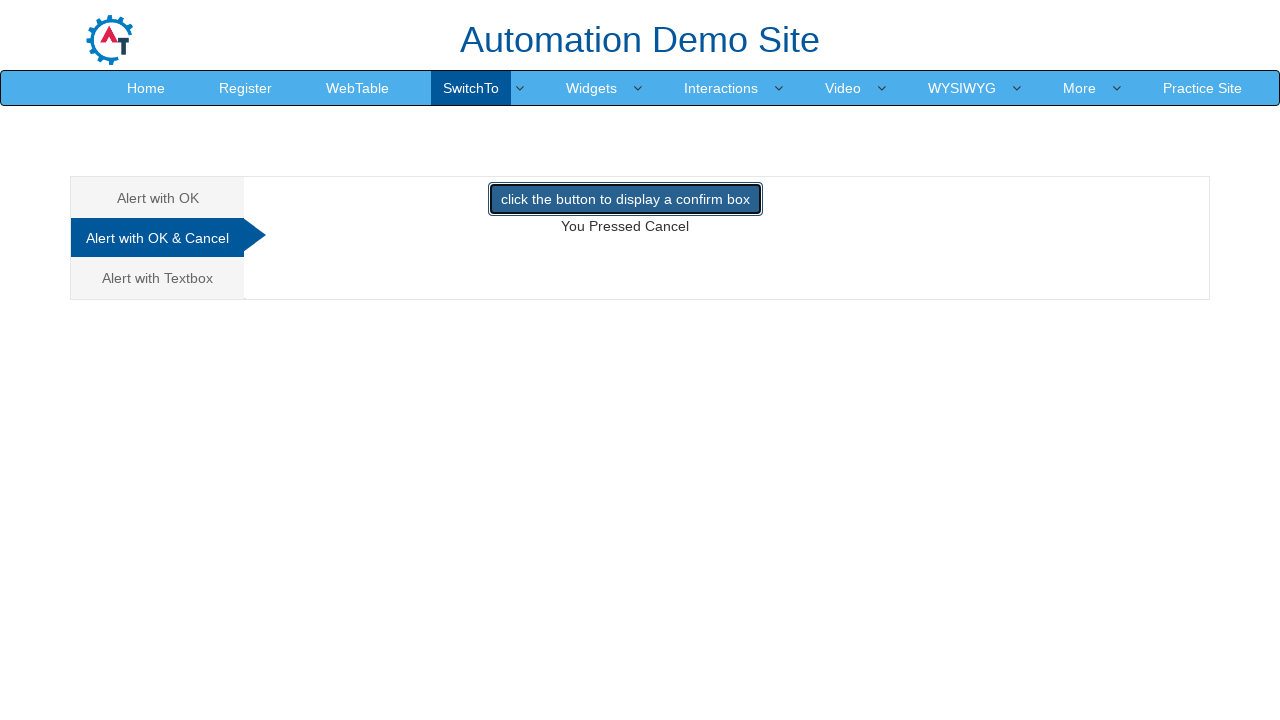

Waited for dialog to be handled
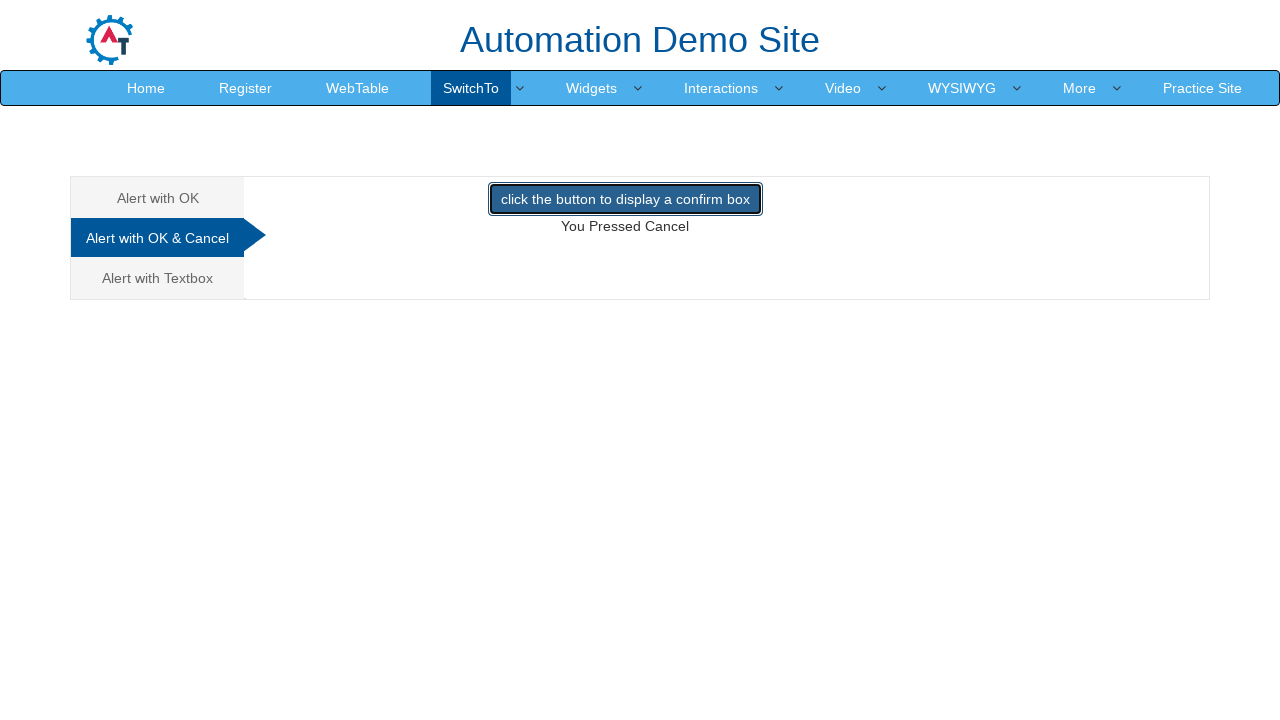

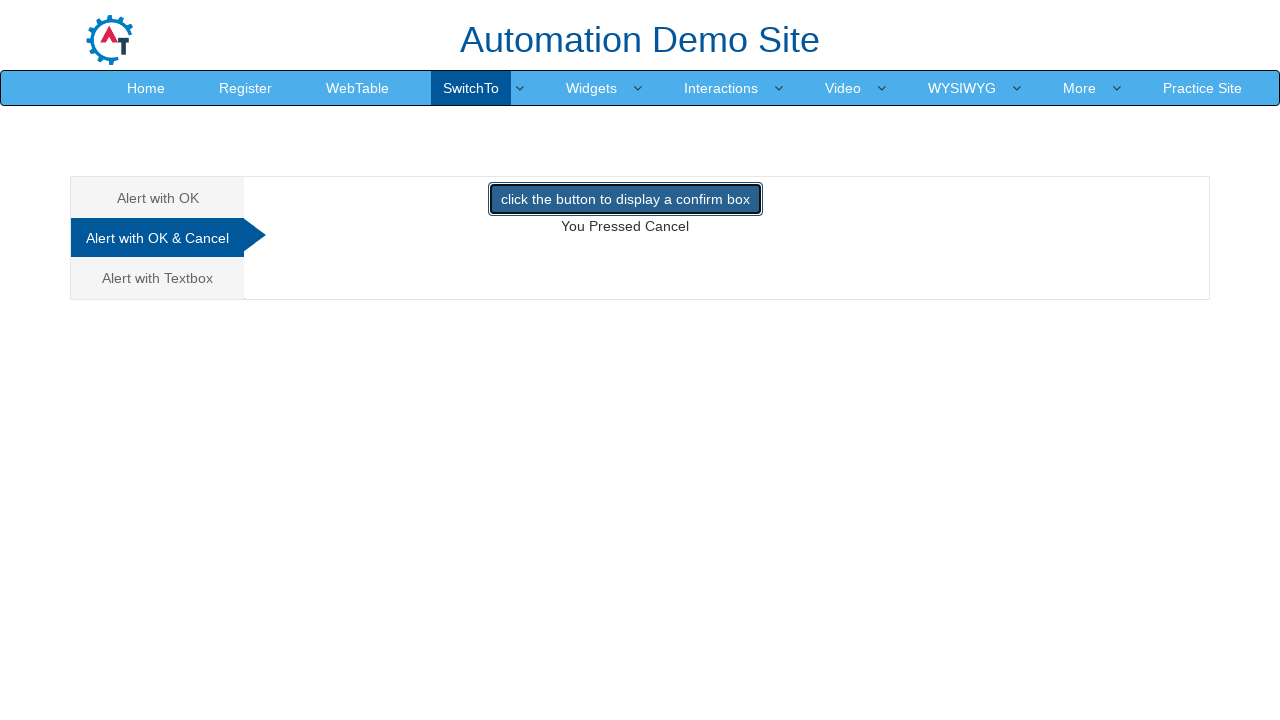